Tests auto-suggest dropdown functionality by typing "ind" and selecting "India" from the suggested options

Starting URL: https://rahulshettyacademy.com/dropdownsPractise/

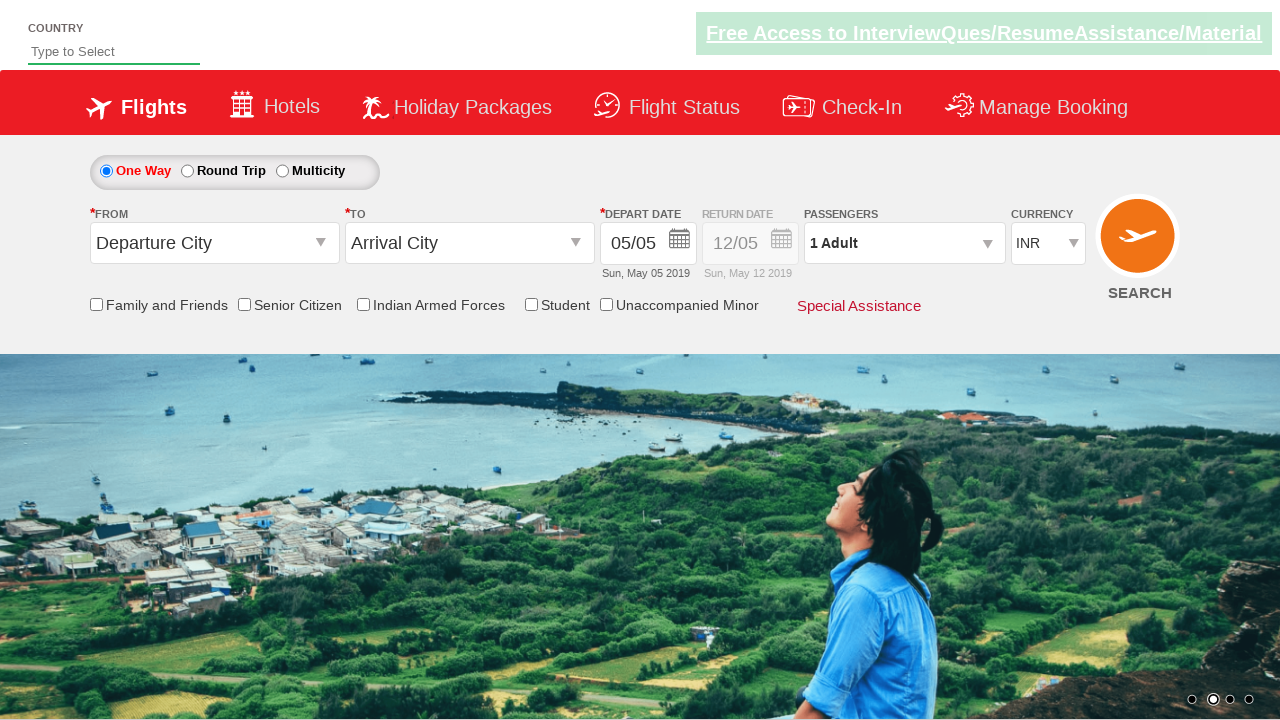

Typed 'ind' in the autosuggest field on #autosuggest
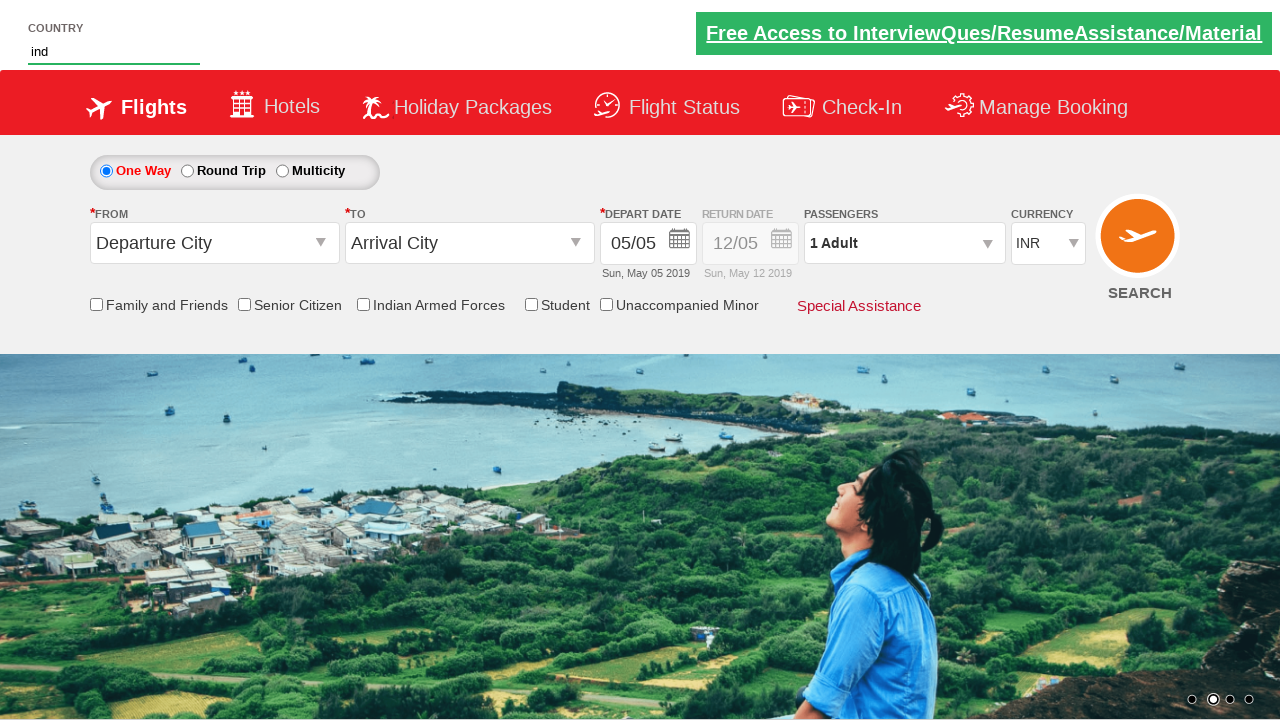

Auto-suggest dropdown appeared with suggestions
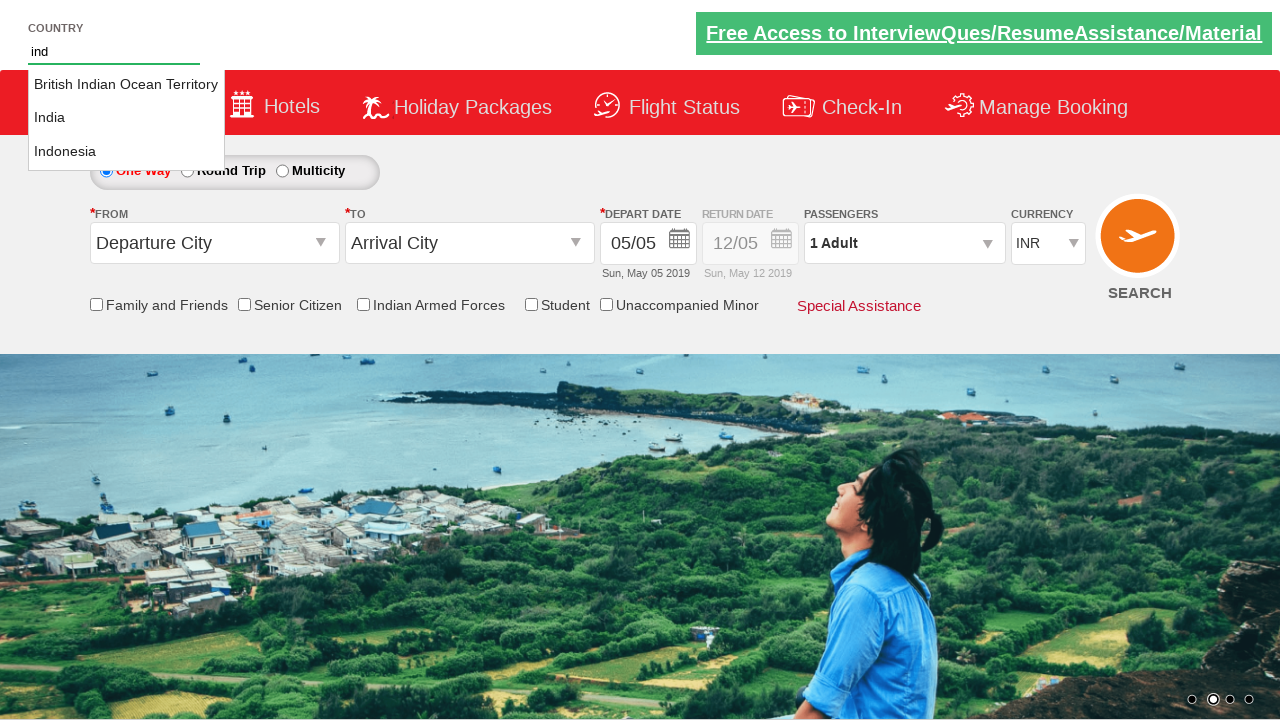

Retrieved all suggestion options from dropdown
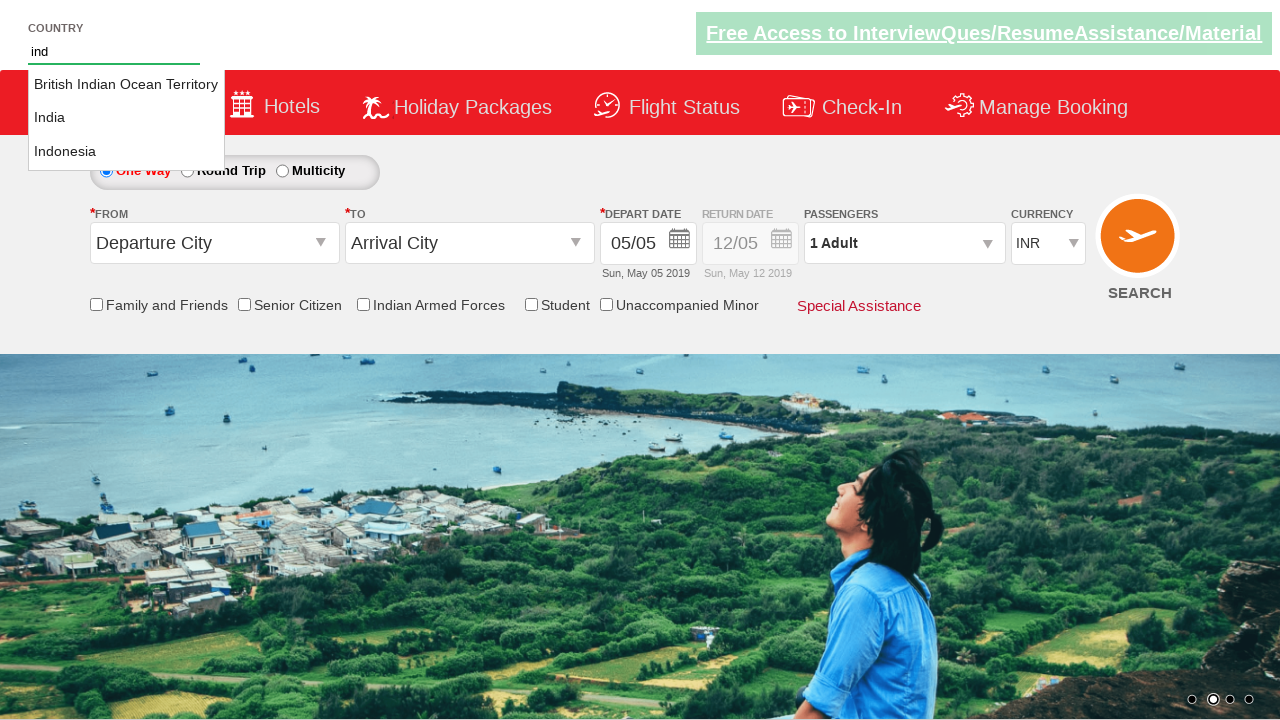

Selected 'India' from the auto-suggest dropdown
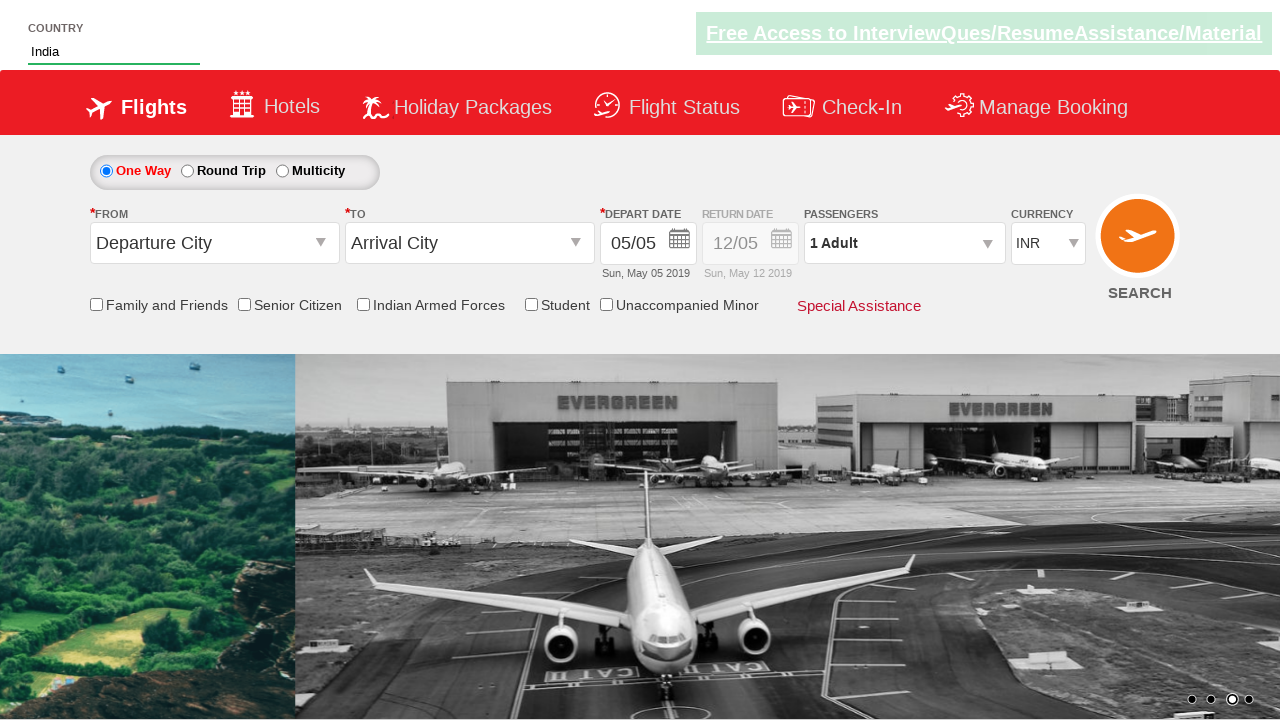

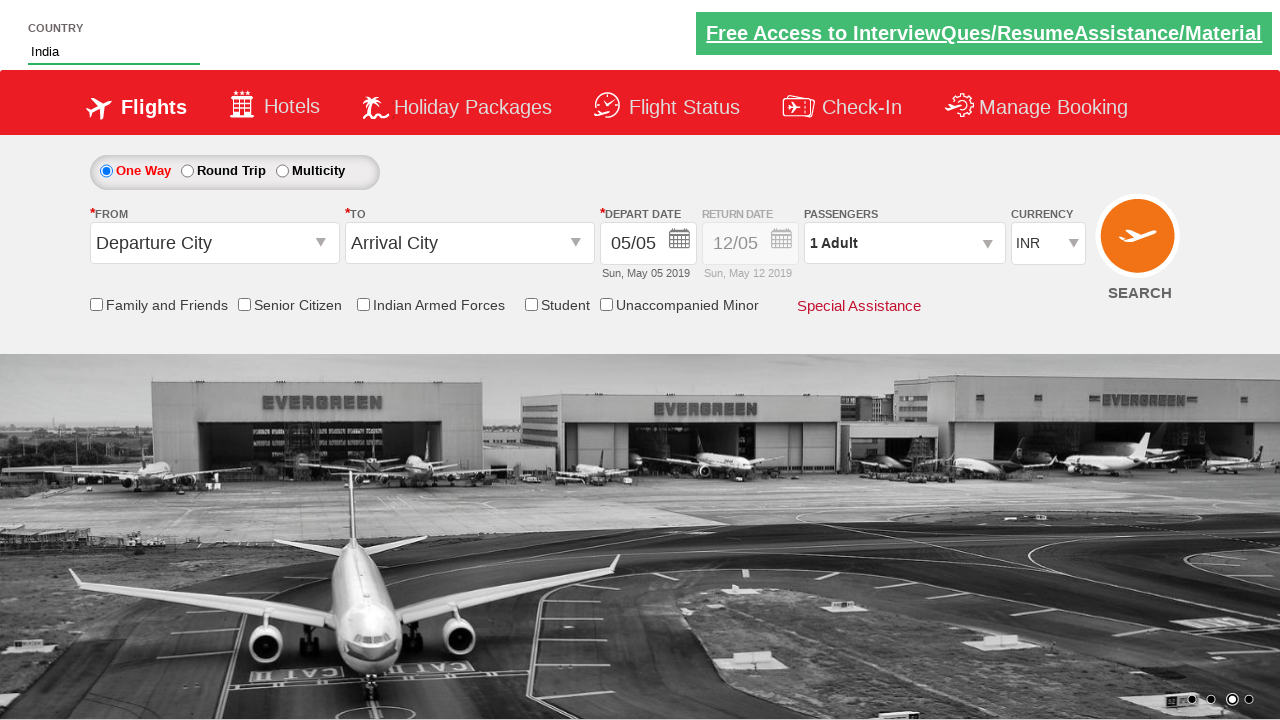